Tests slider interactions by setting values, moving by steps, and positioning at percentage points

Starting URL: https://the-internet.herokuapp.com/horizontal_slider

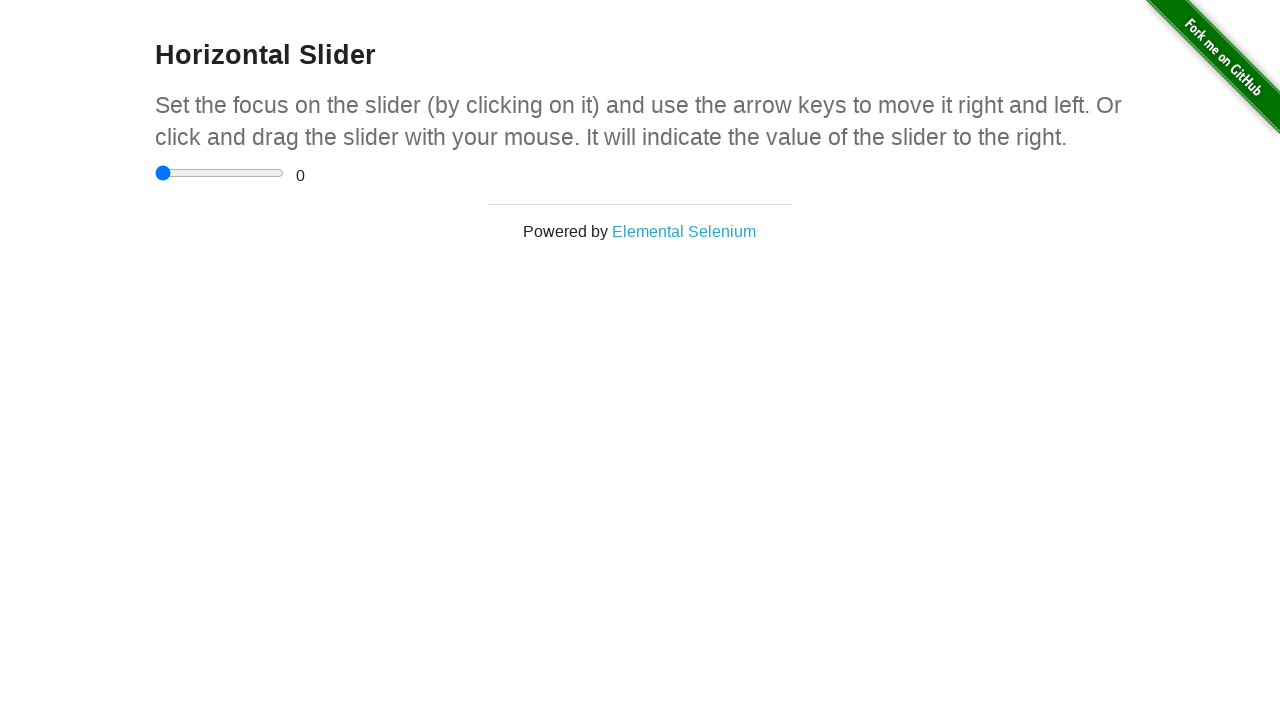

Waited for slider element to load
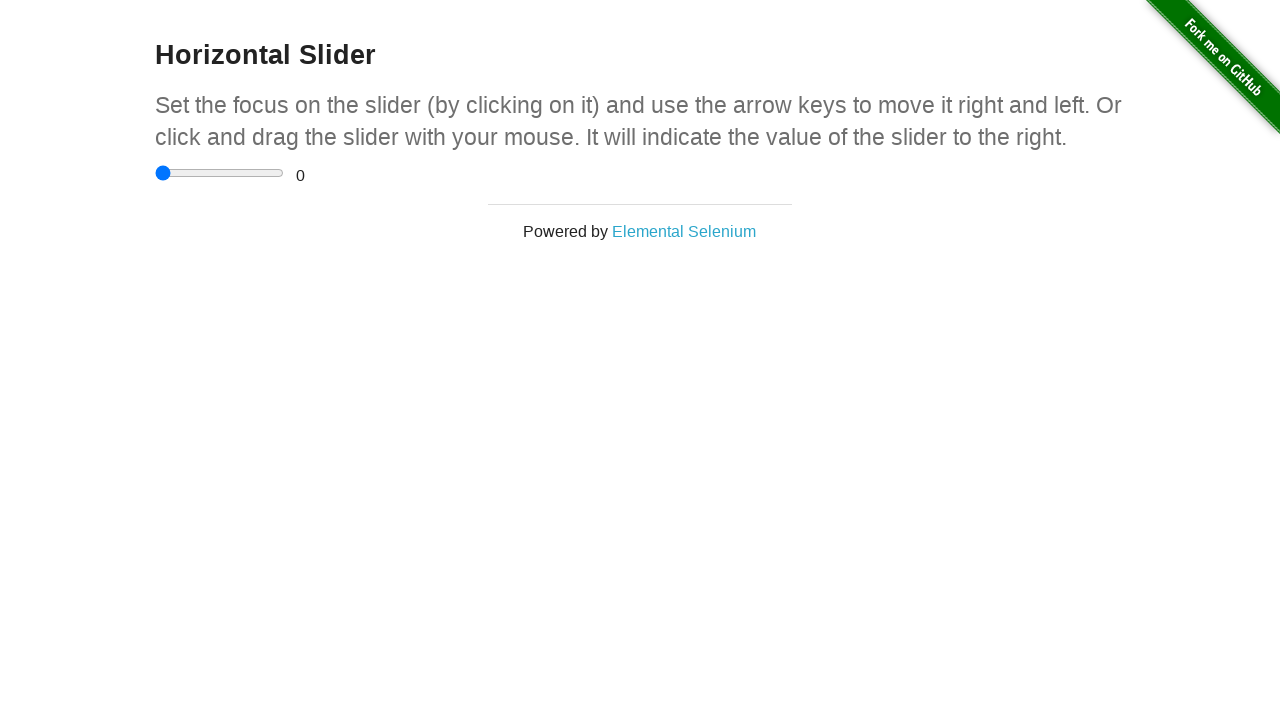

Set slider value to 3 on input[type='range']
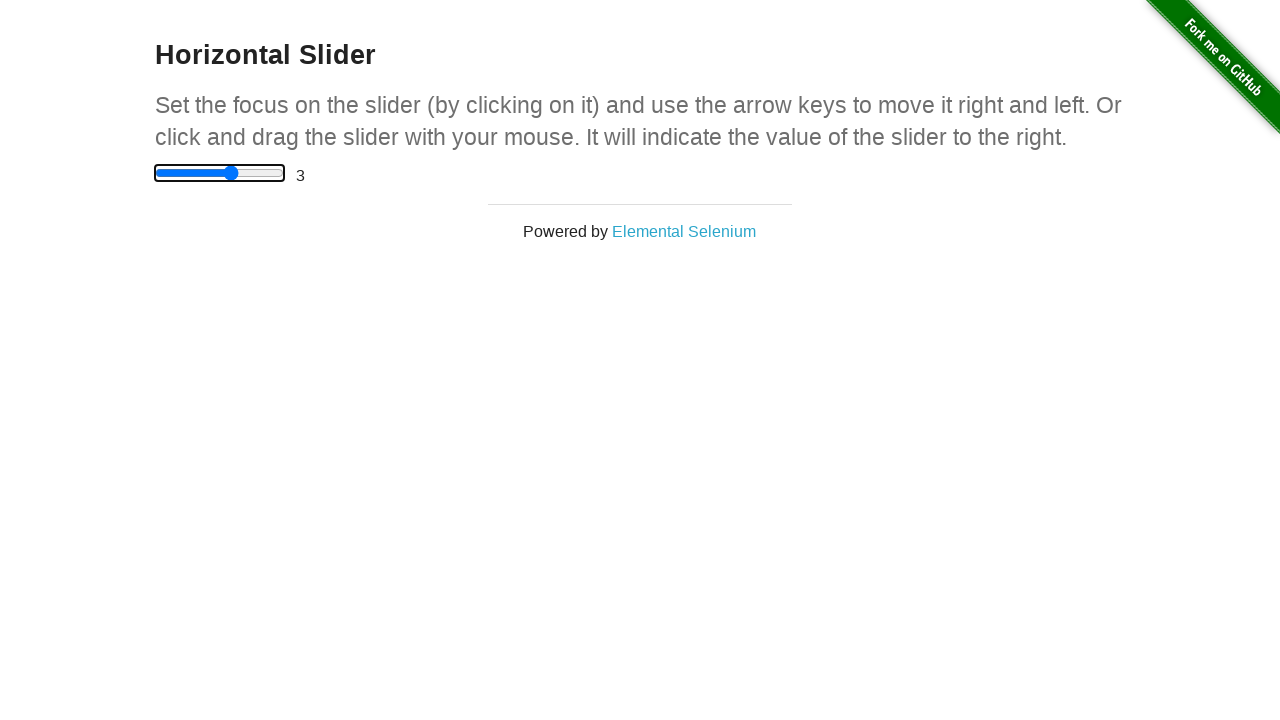

Retrieved displayed slider value
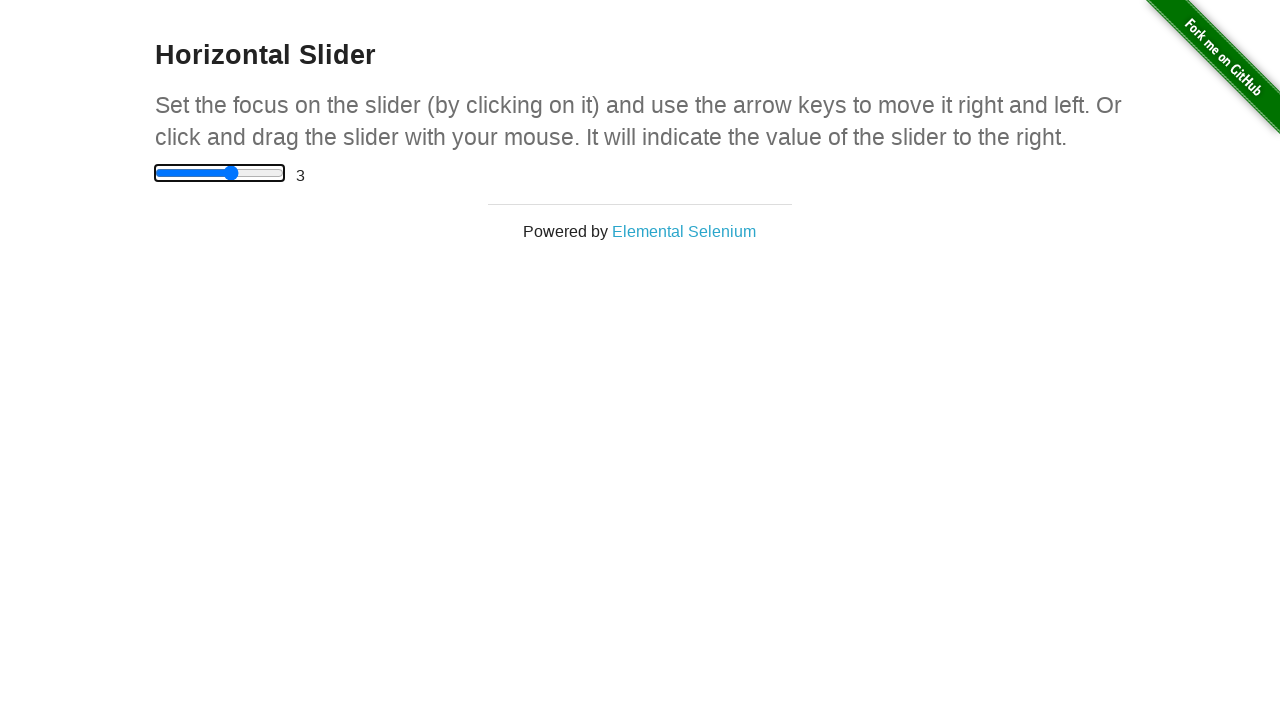

Verified that displayed value is 3
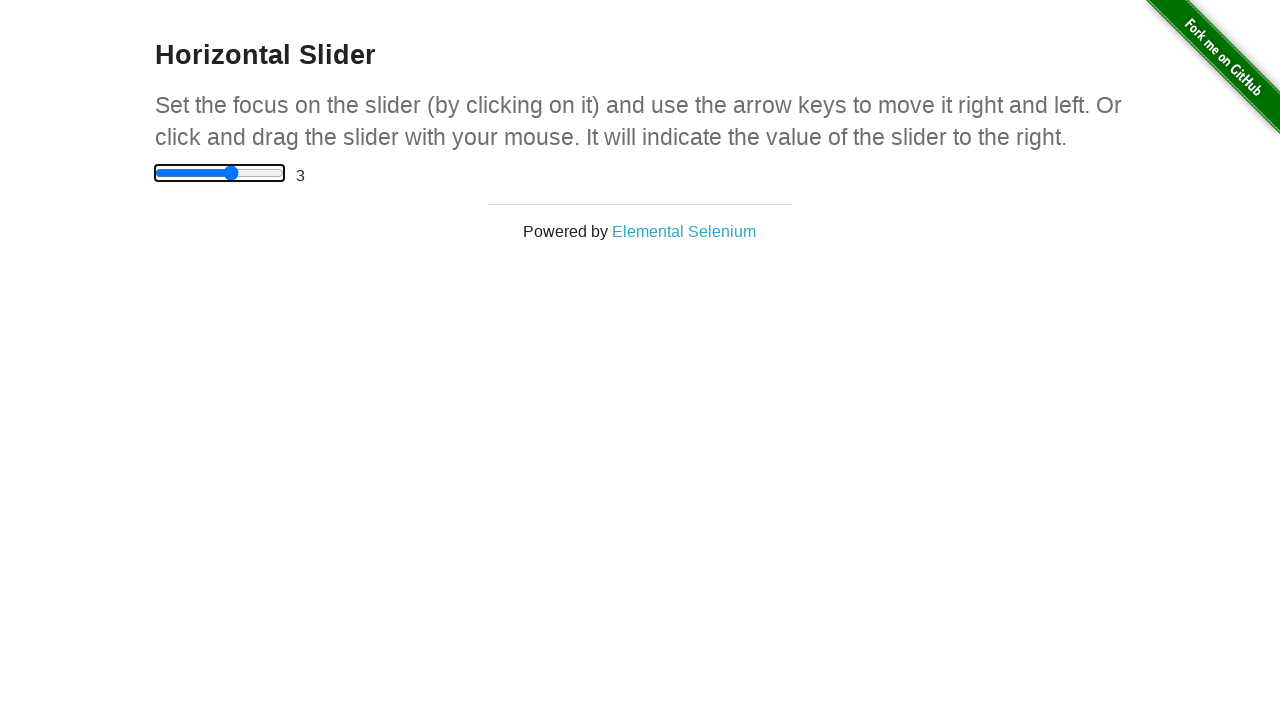

Pressed ArrowRight key to move slider right by one step on input[type='range']
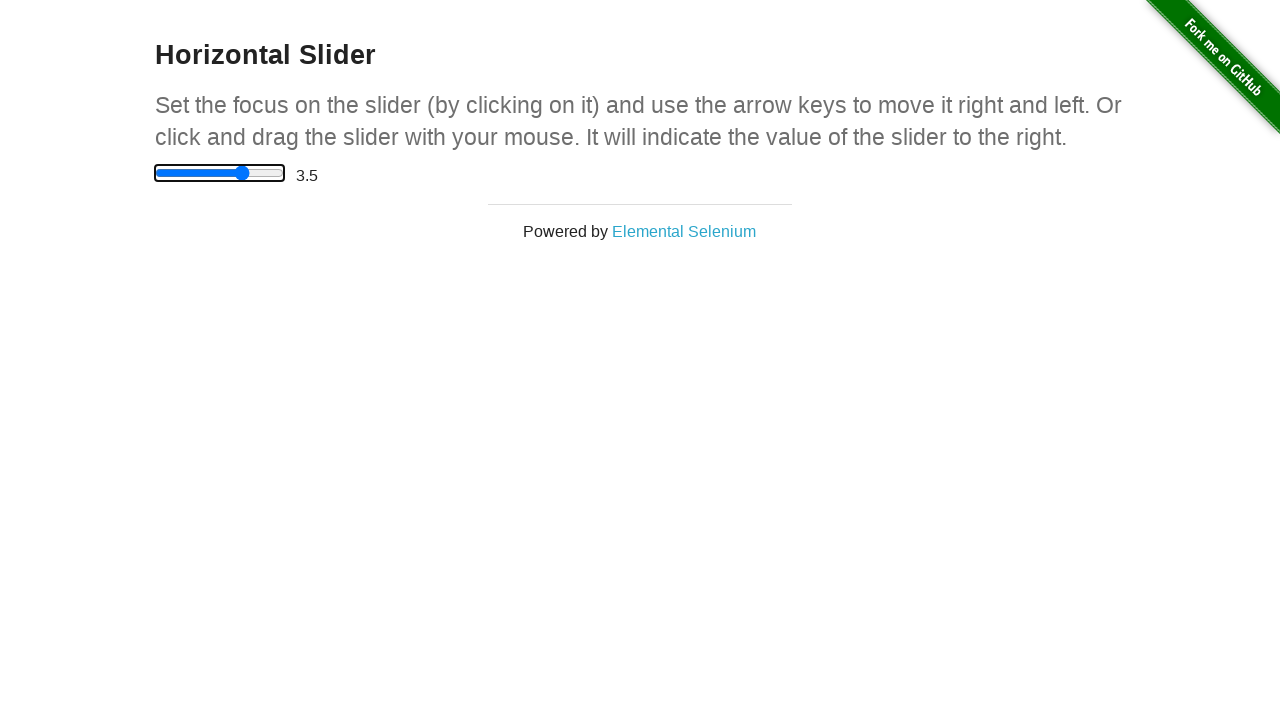

Pressed ArrowRight key again to move slider right by another step on input[type='range']
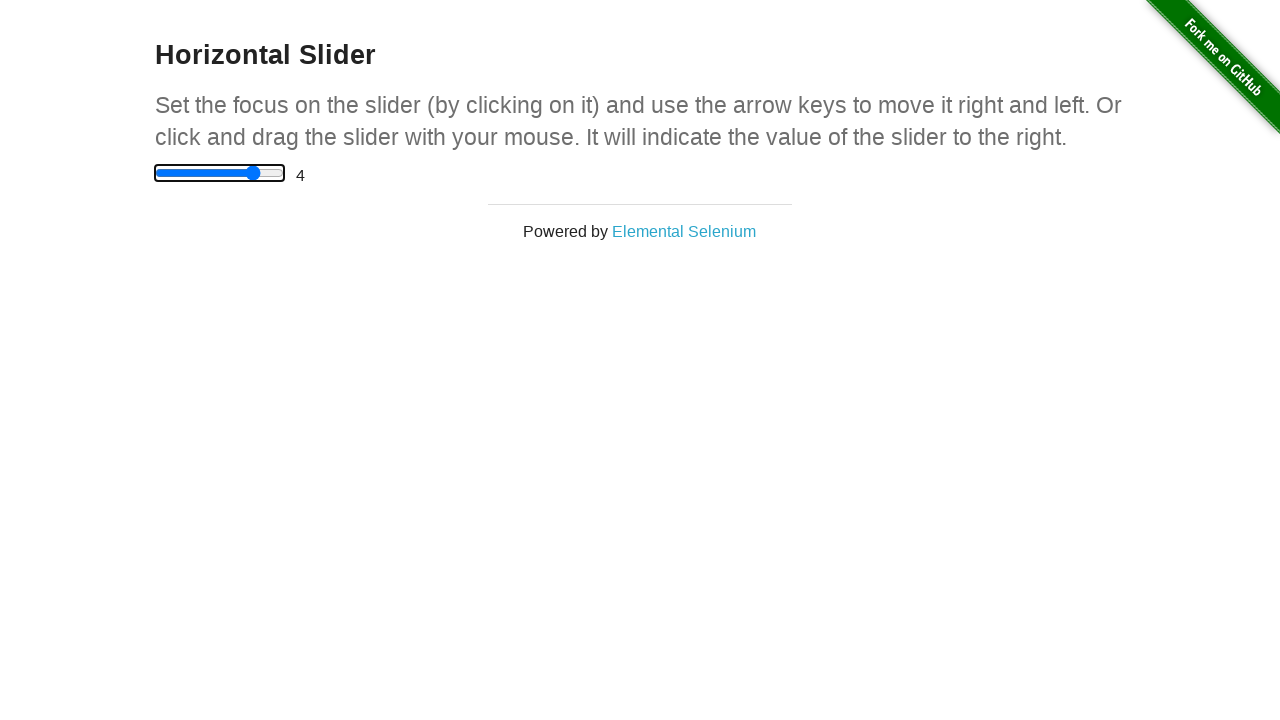

Set slider to minimum value of 0 on input[type='range']
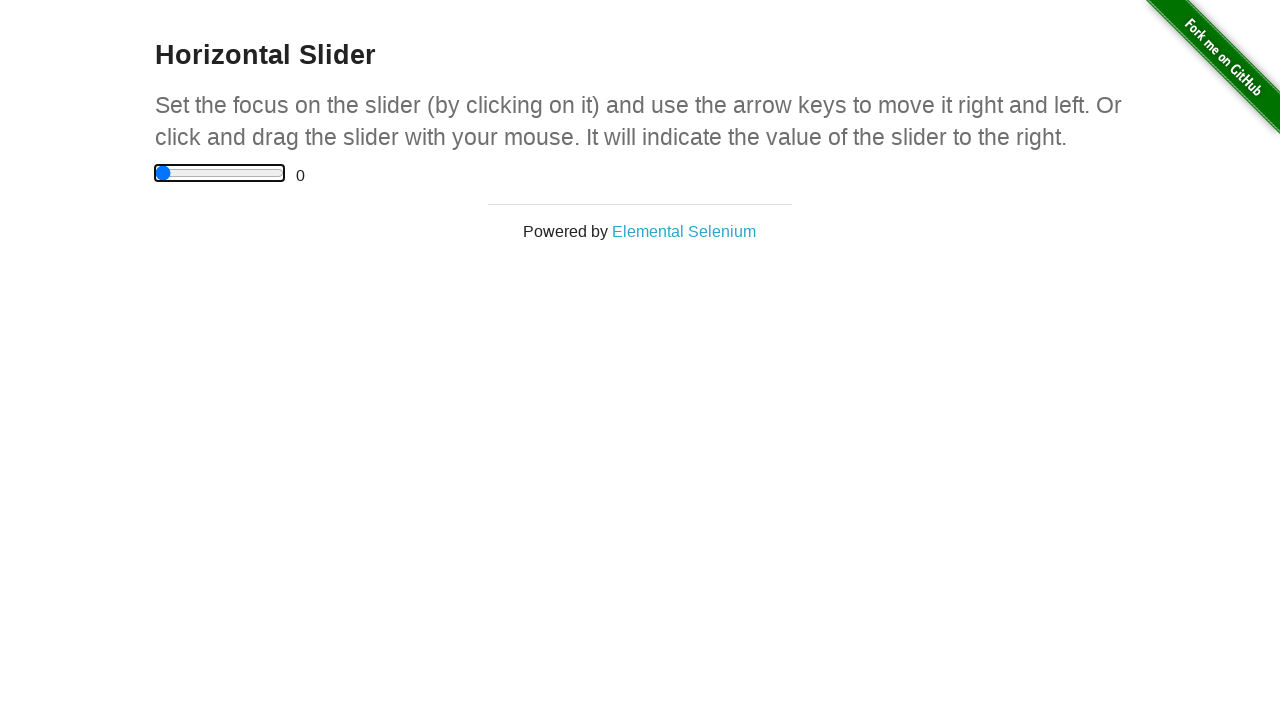

Retrieved displayed slider value
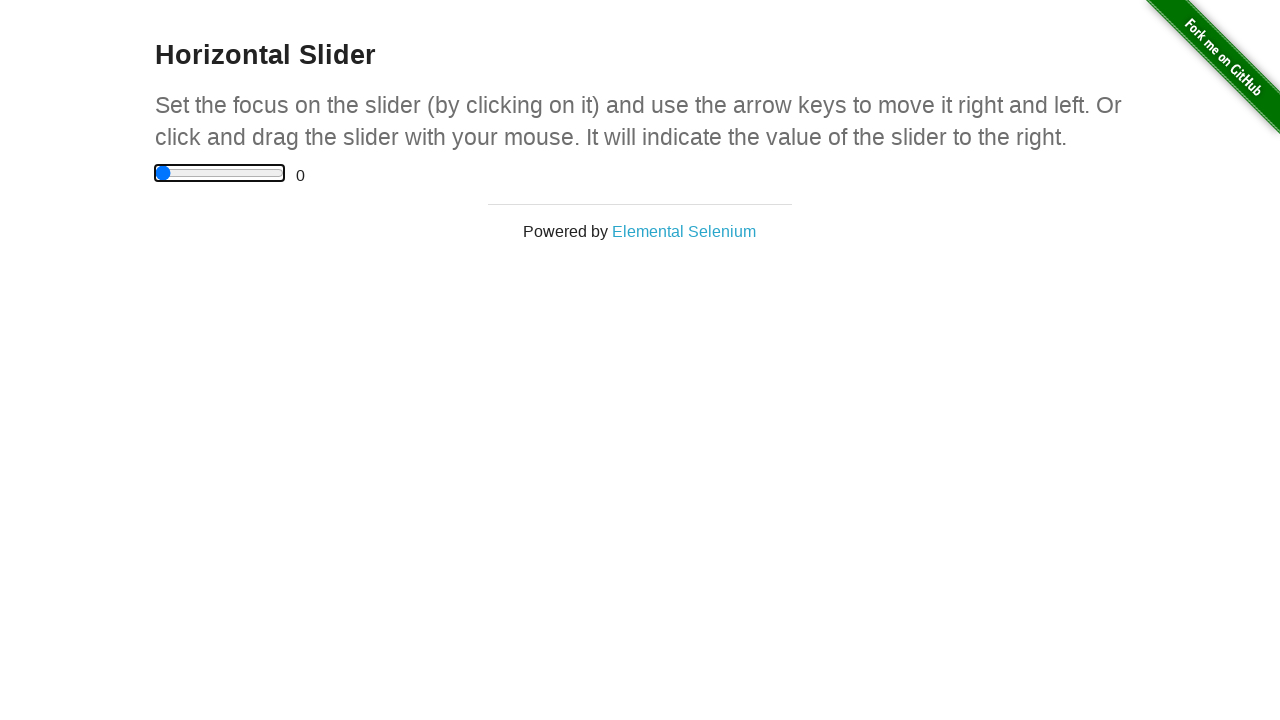

Verified that minimum value is 0
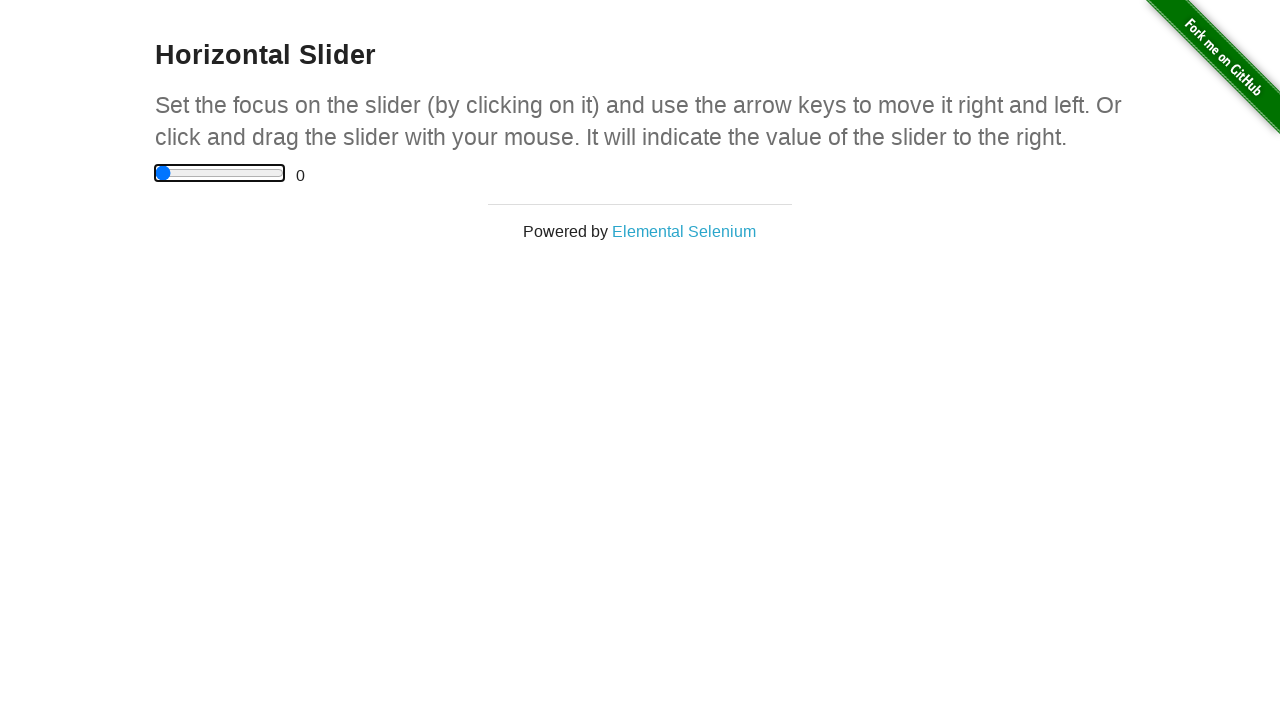

Set slider to maximum value of 5 on input[type='range']
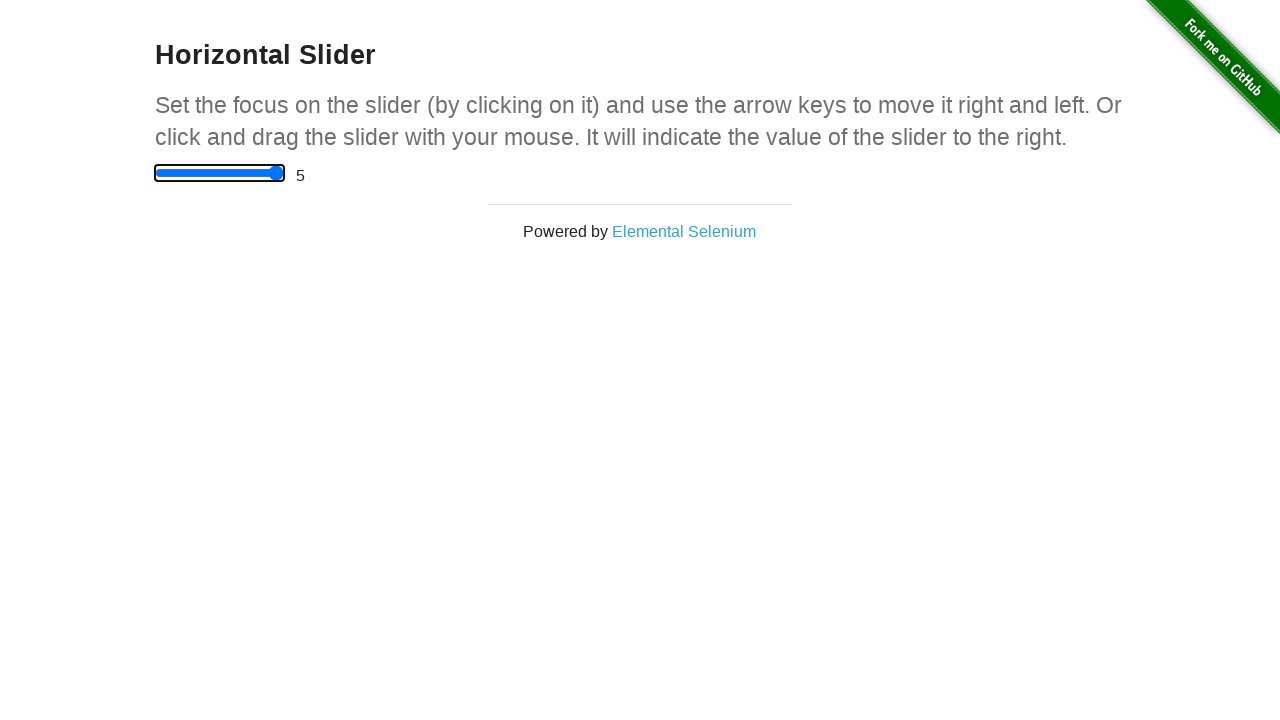

Retrieved displayed slider value
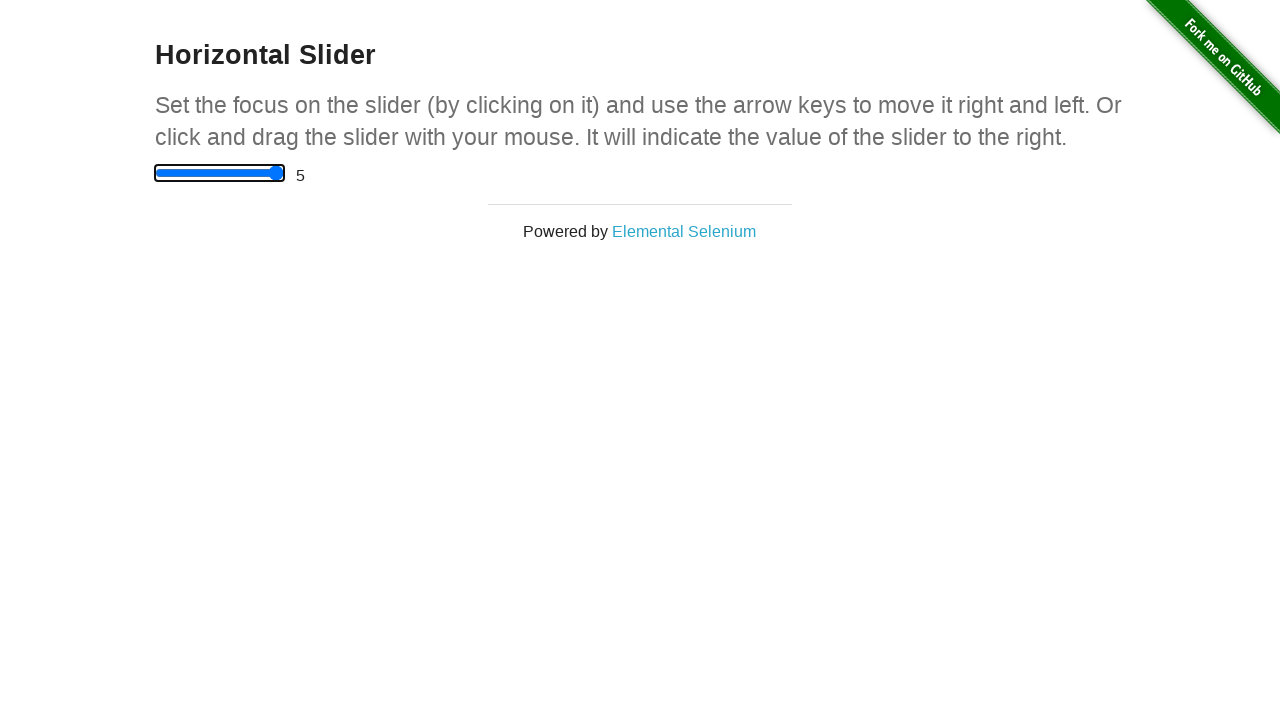

Verified that maximum value is 5
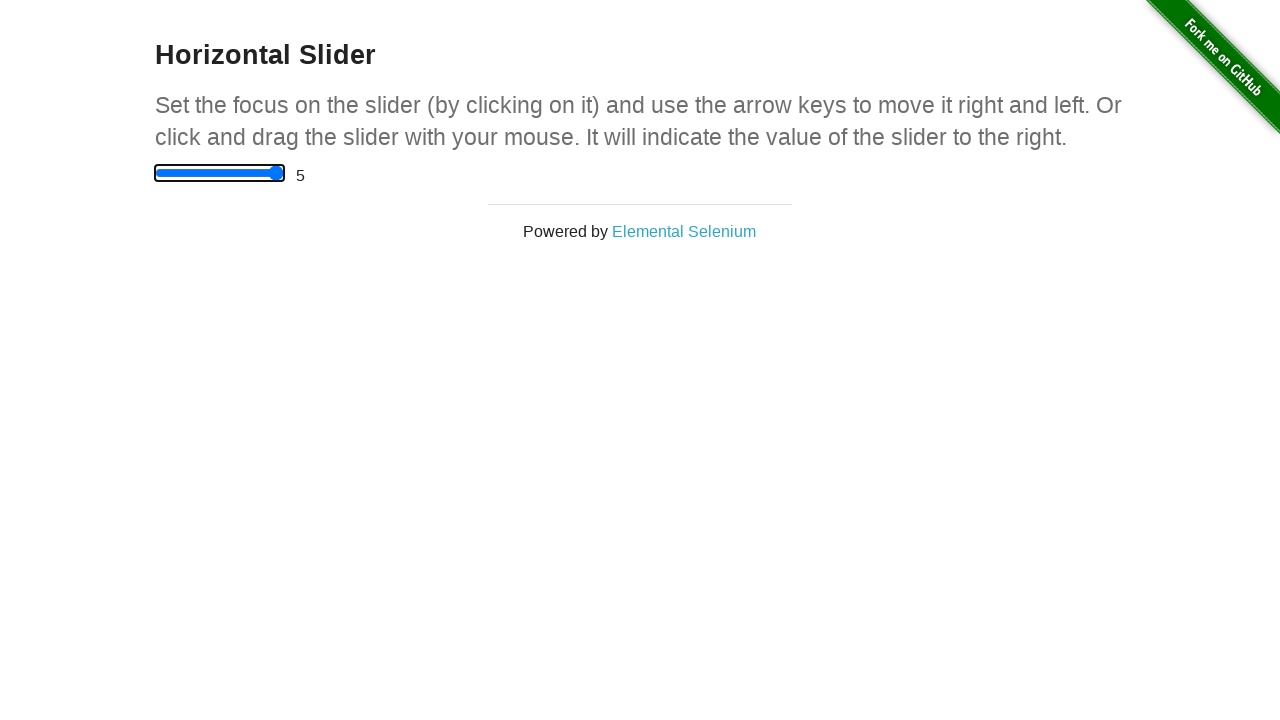

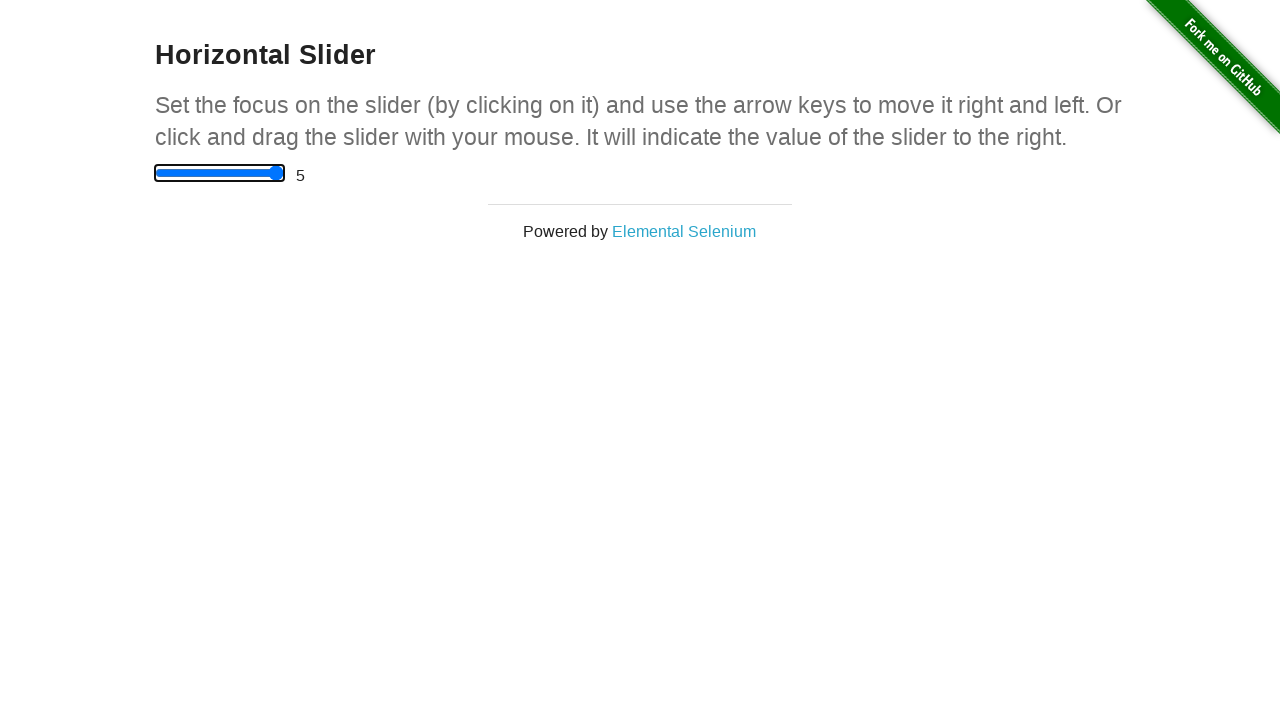